Tests calculator subtraction functionality by clicking 5 - 3 and verifying the result equals 2

Starting URL: https://testpages.eviltester.com/styled/apps/calculator.html

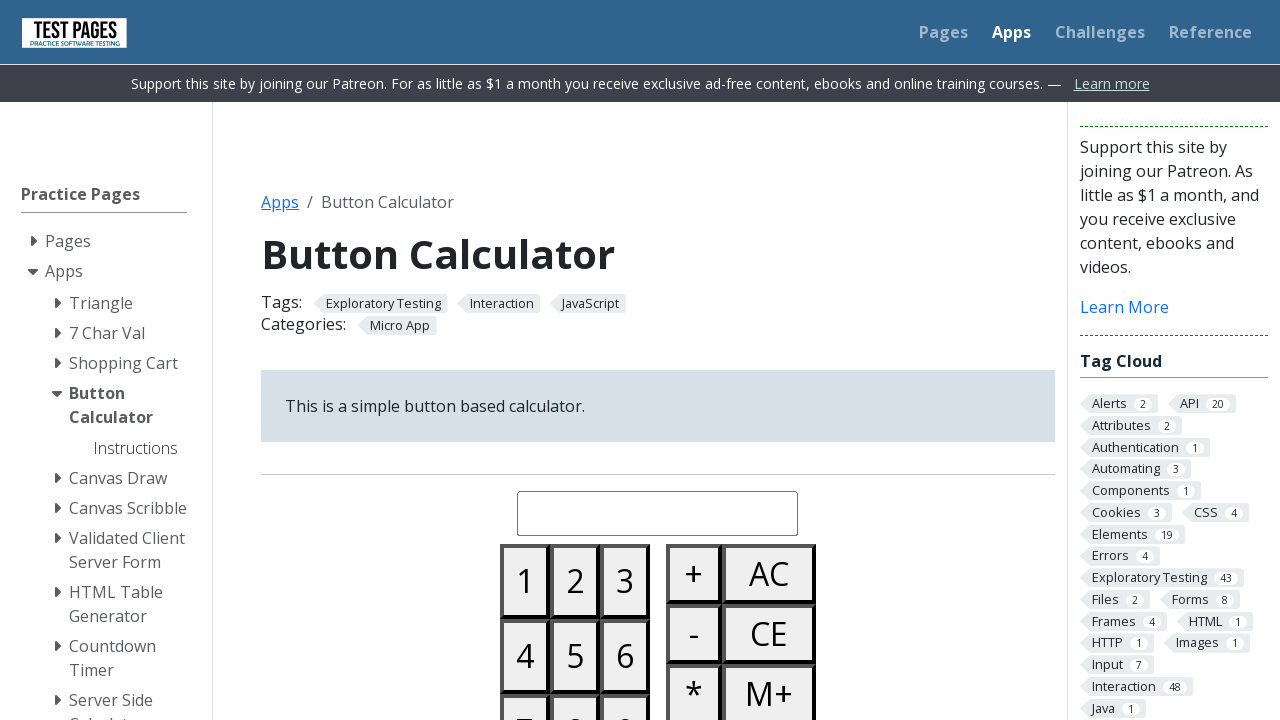

Clicked button 5 at (575, 656) on #button05
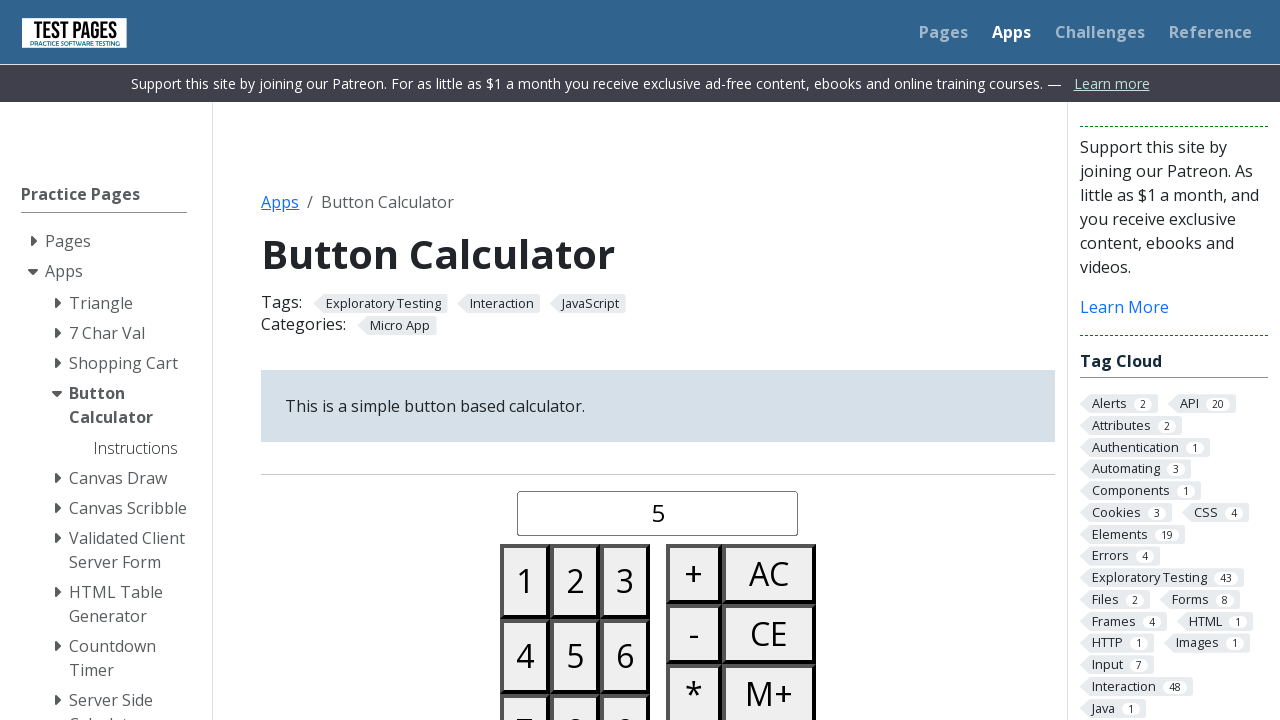

Clicked minus button at (694, 634) on #buttonminus
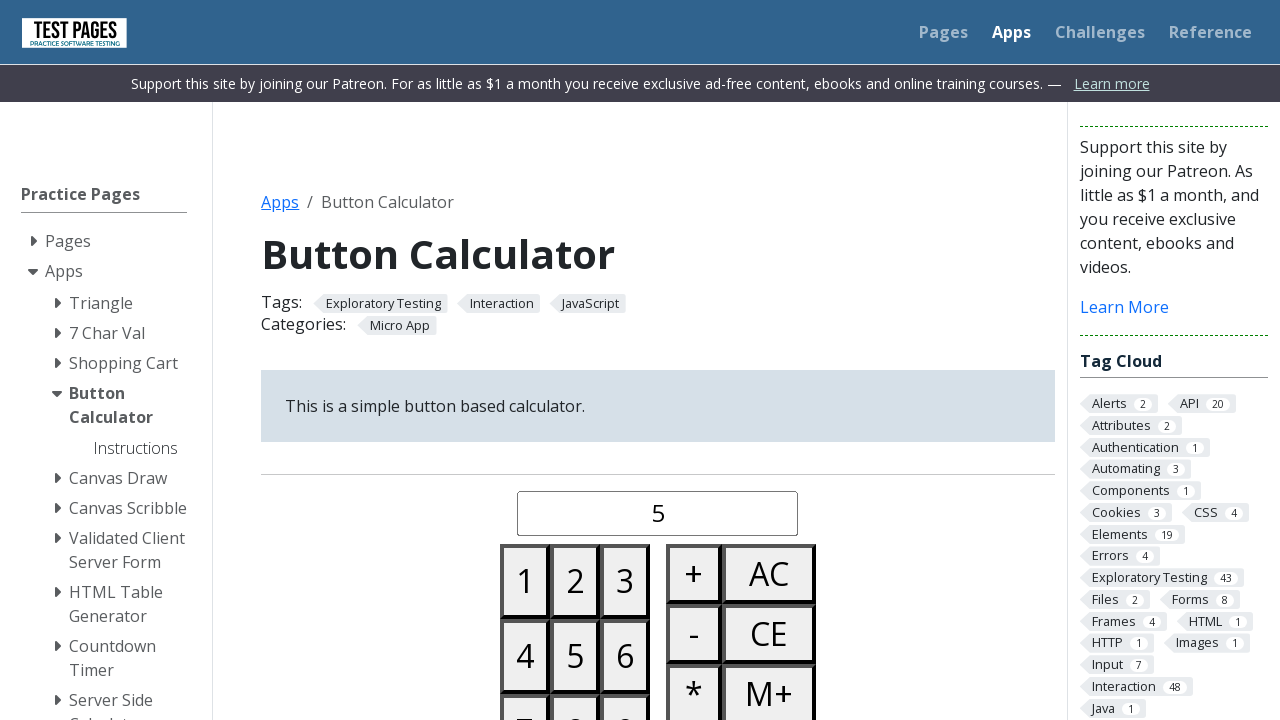

Clicked button 3 at (625, 581) on #button03
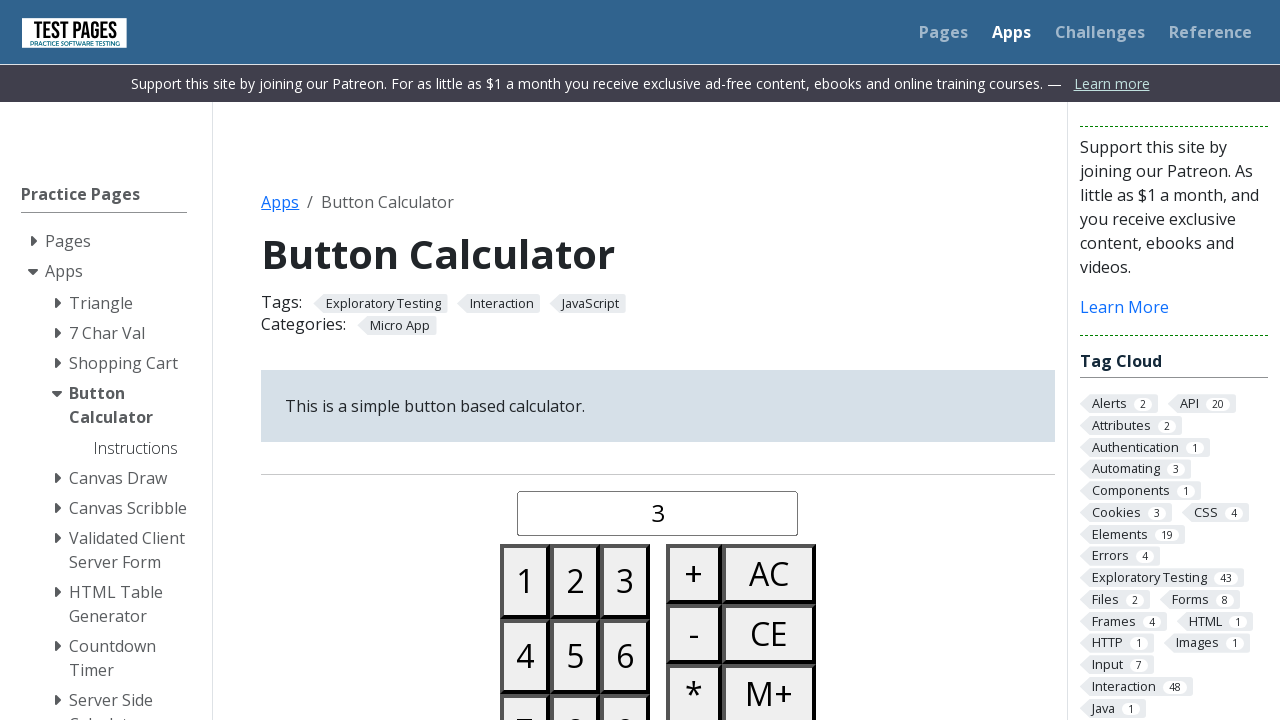

Clicked equals button at (694, 360) on #buttonequals
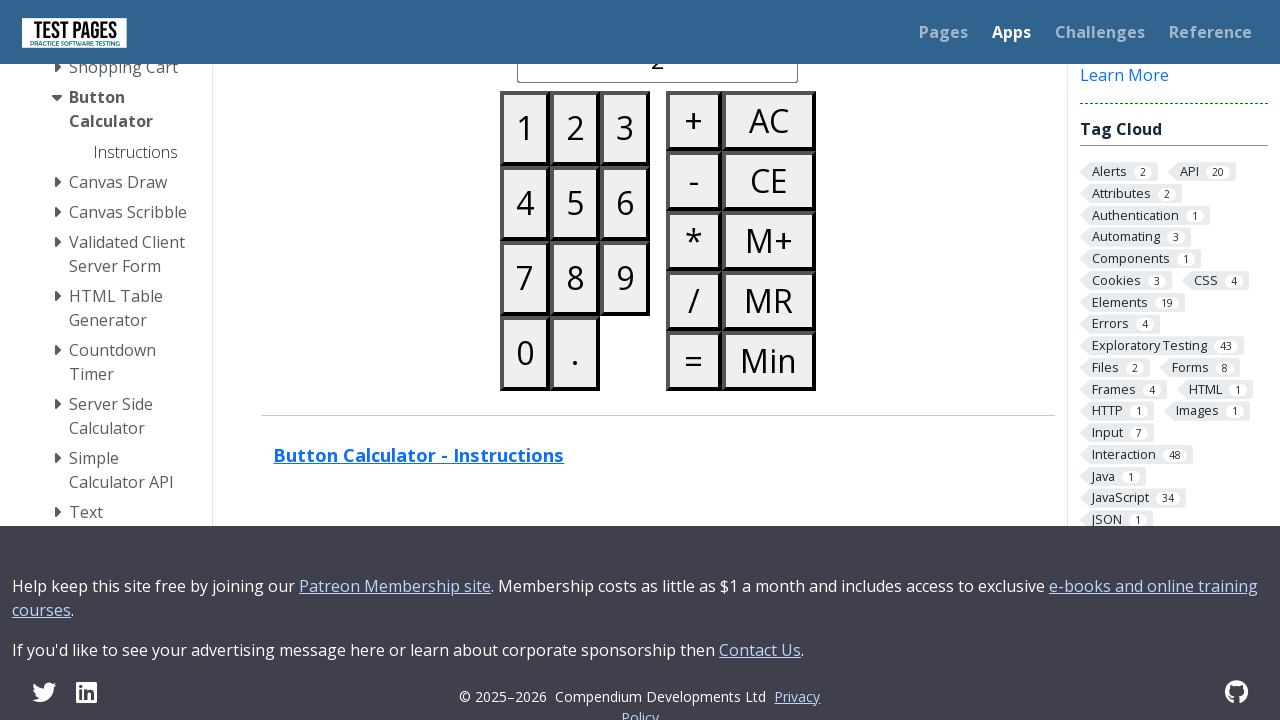

Verified result display is visible
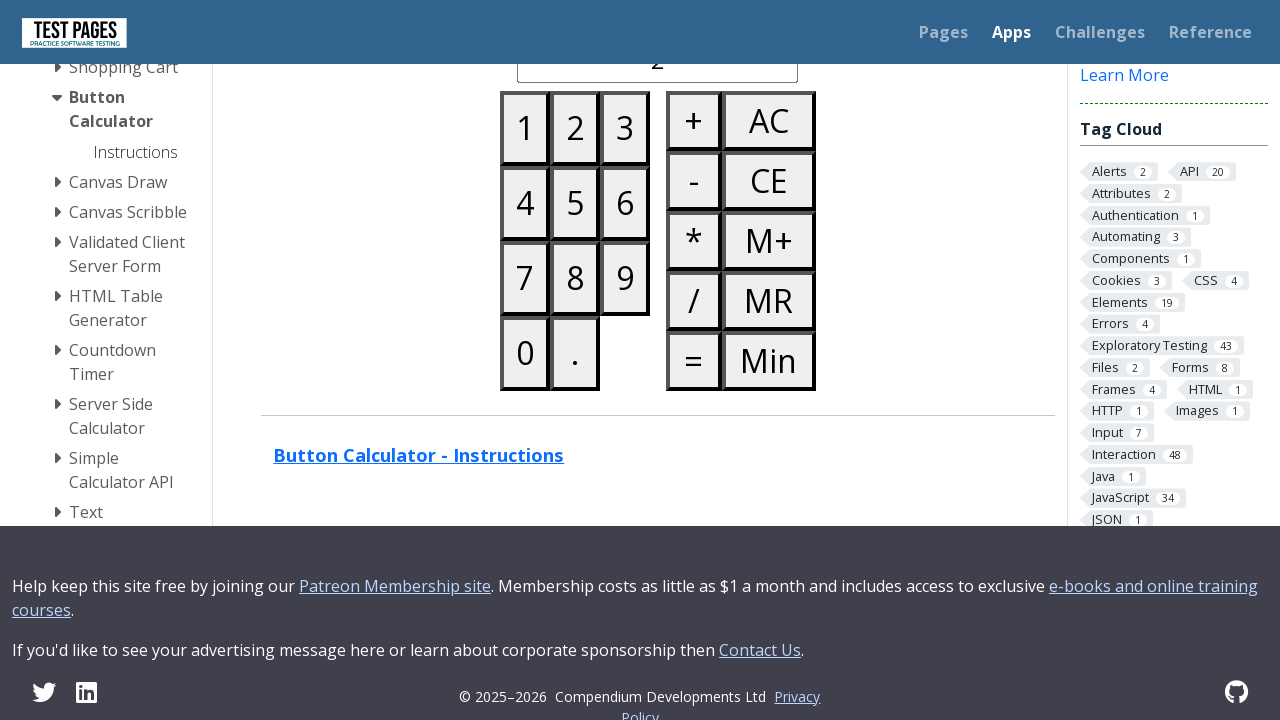

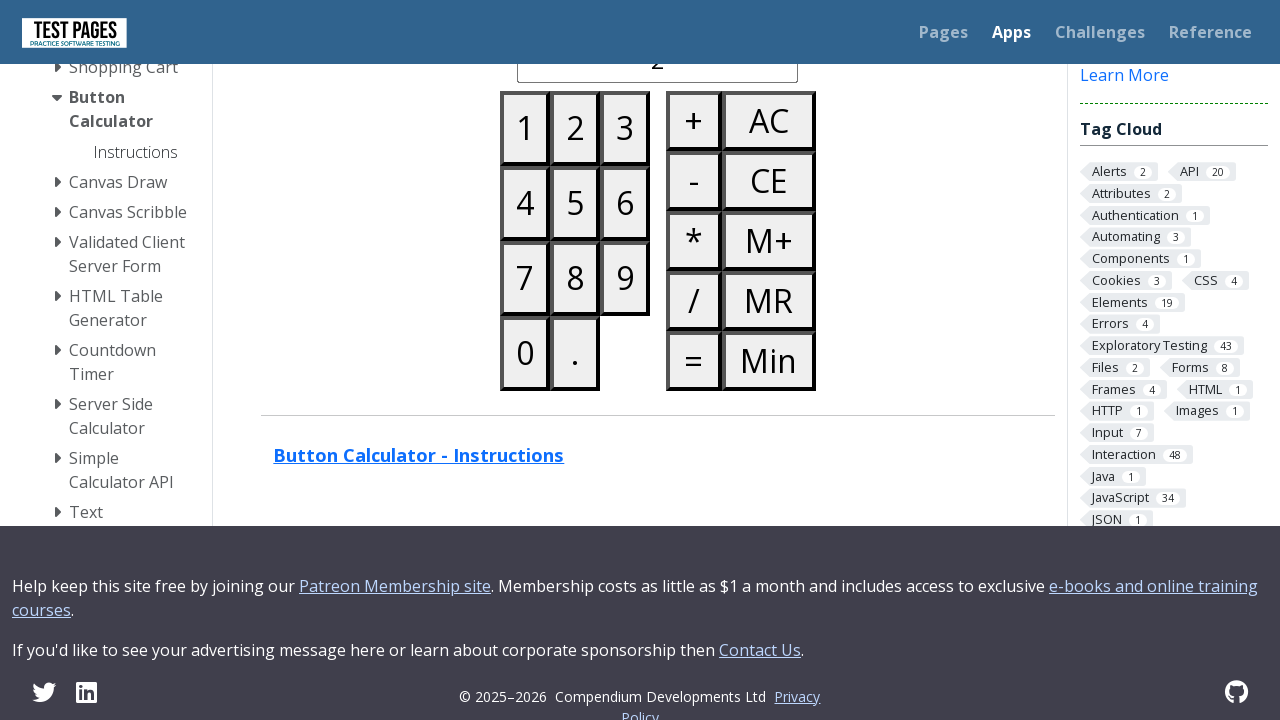